Tests keyboard input functionality by navigating to the Key Presses page and typing text into an input field

Starting URL: https://the-internet.herokuapp.com/

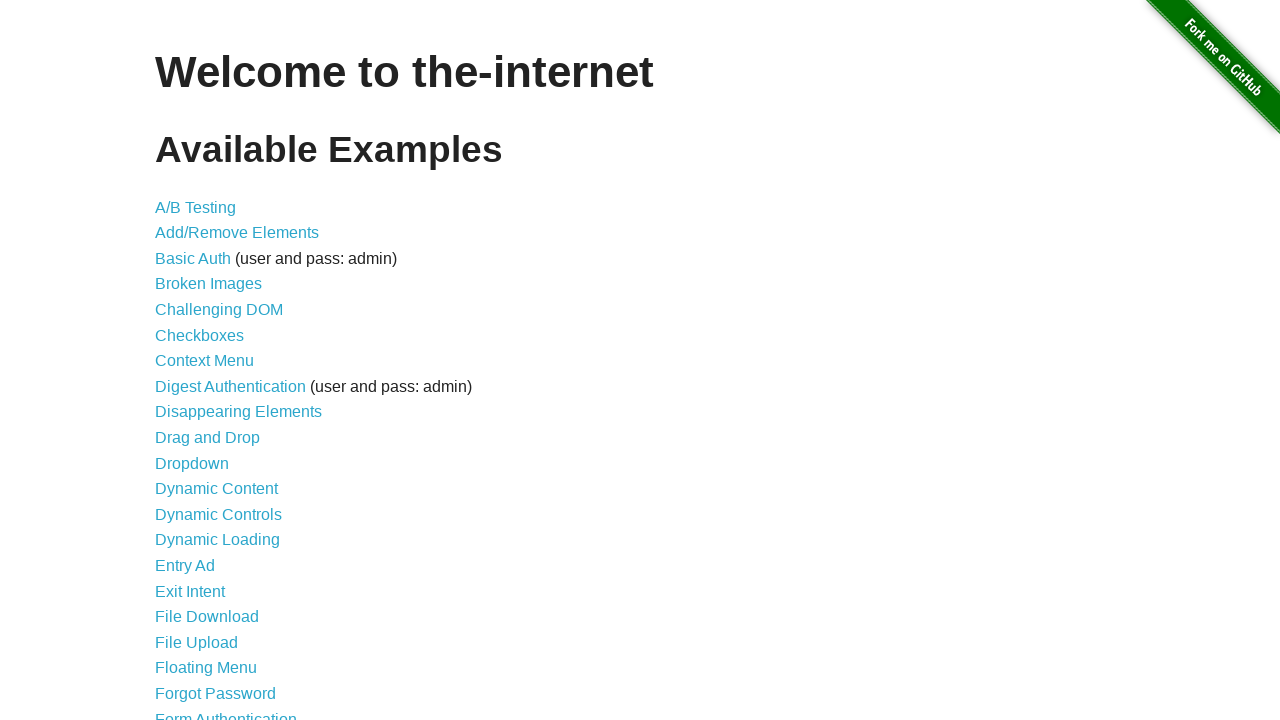

Clicked on Key Presses link at (200, 360) on text='Key Presses'
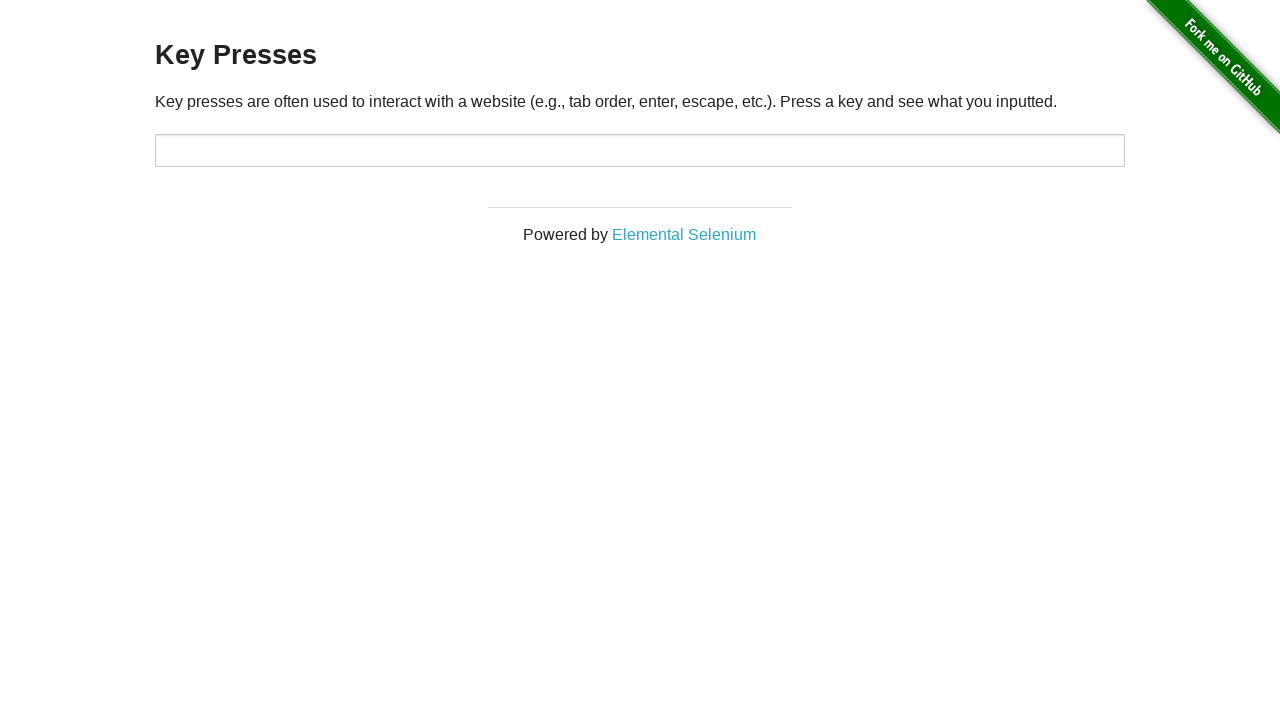

Typed 'arun' into the target input field on #target
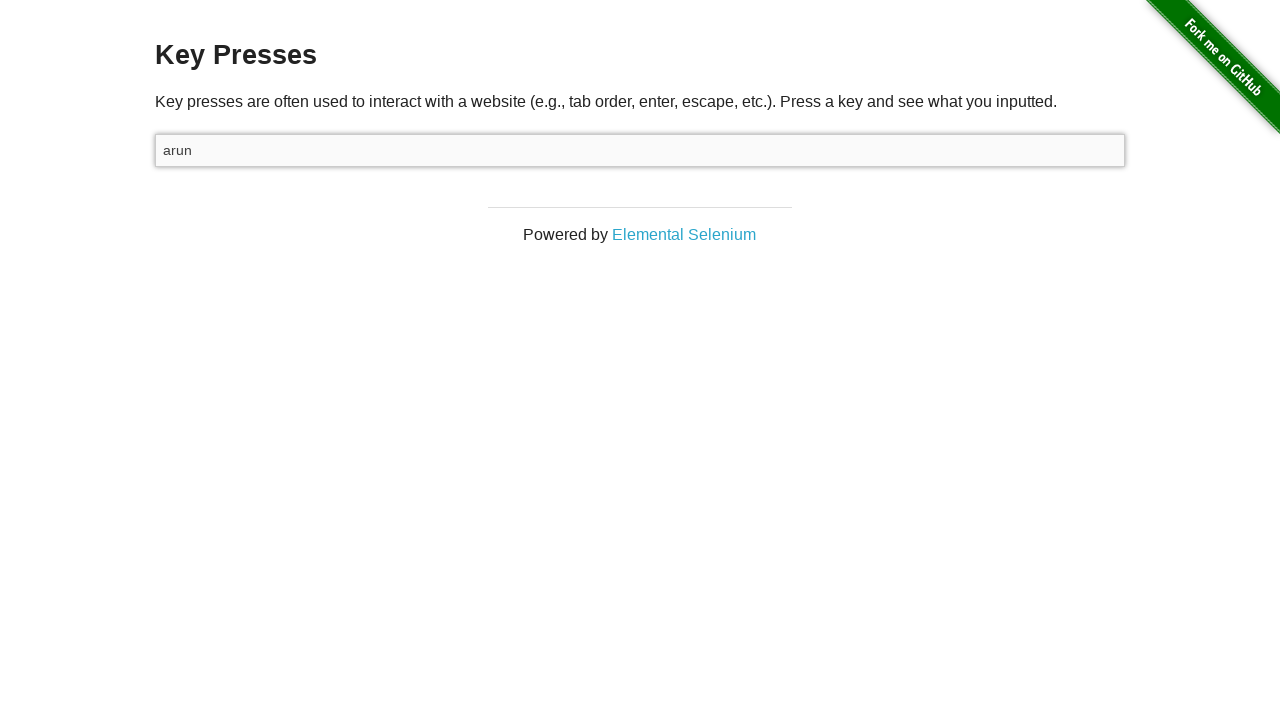

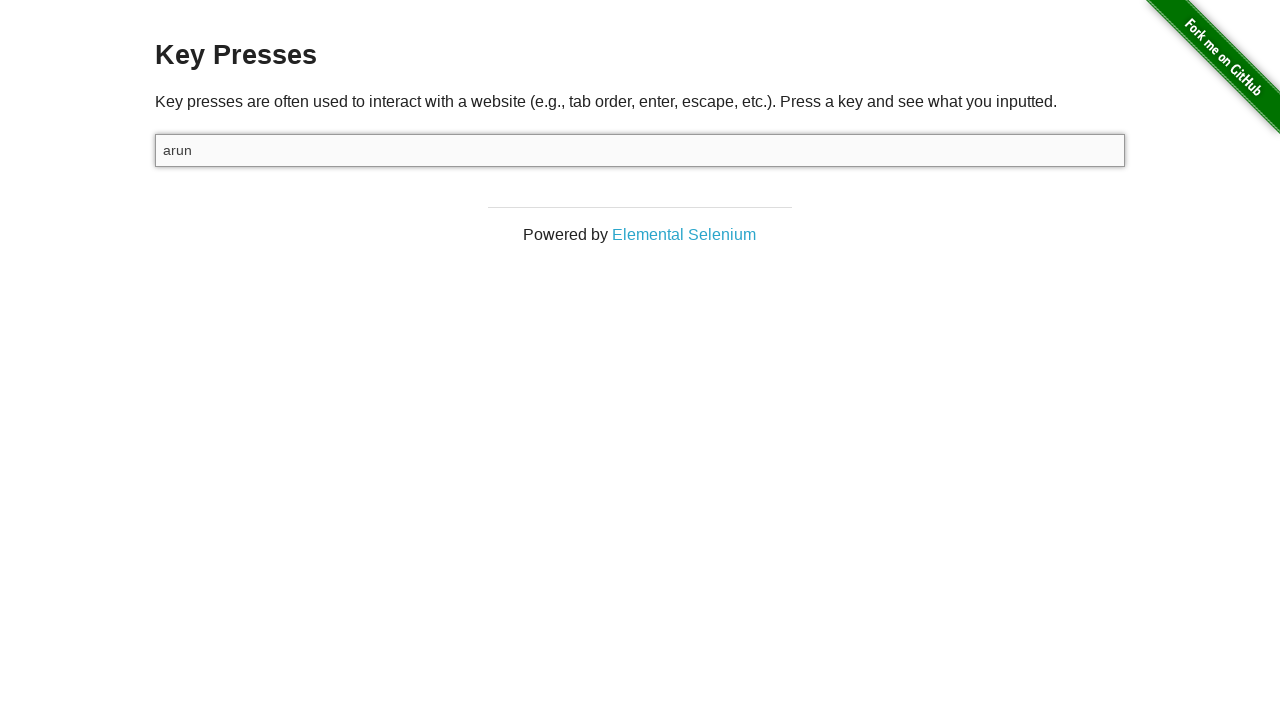